Fills out a Selenium practice form with personal details including name, gender, experience, date, profession, testing tool, continent, and command selections, then submits the form.

Starting URL: https://www.techlistic.com/p/selenium-practice-form.html

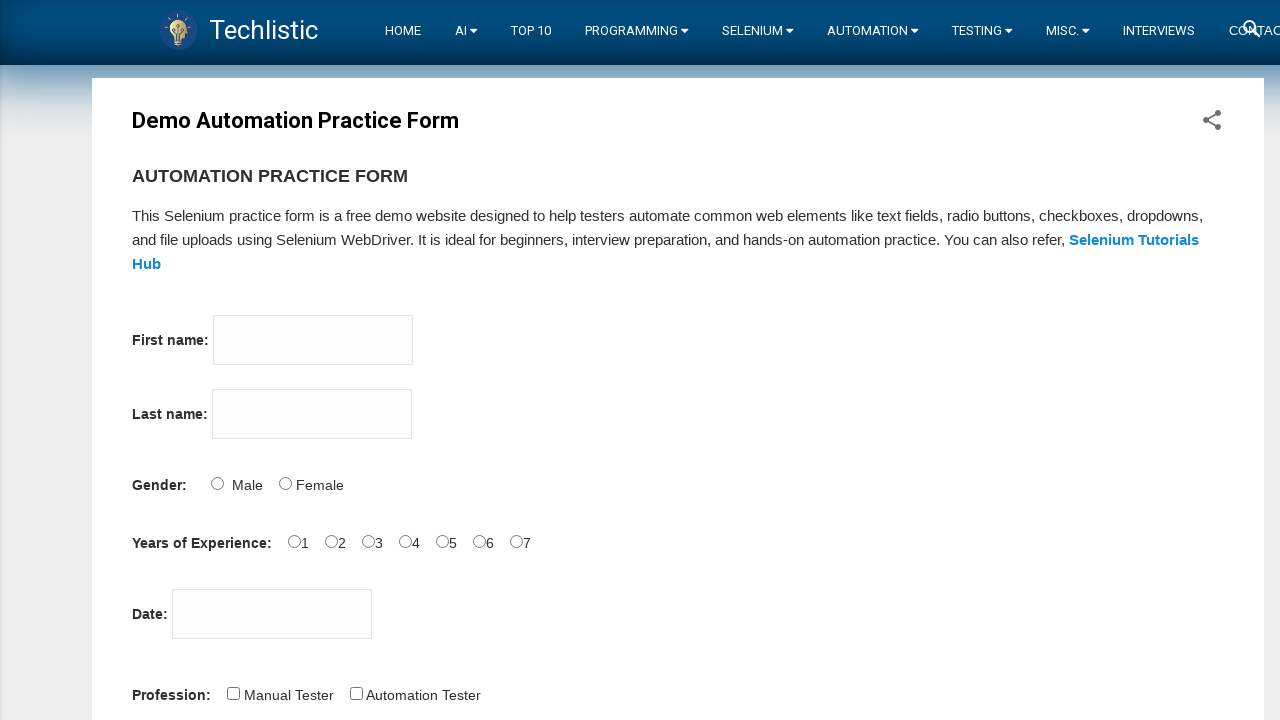

Filled first name field with 'Hikmet' on input[name='firstname']
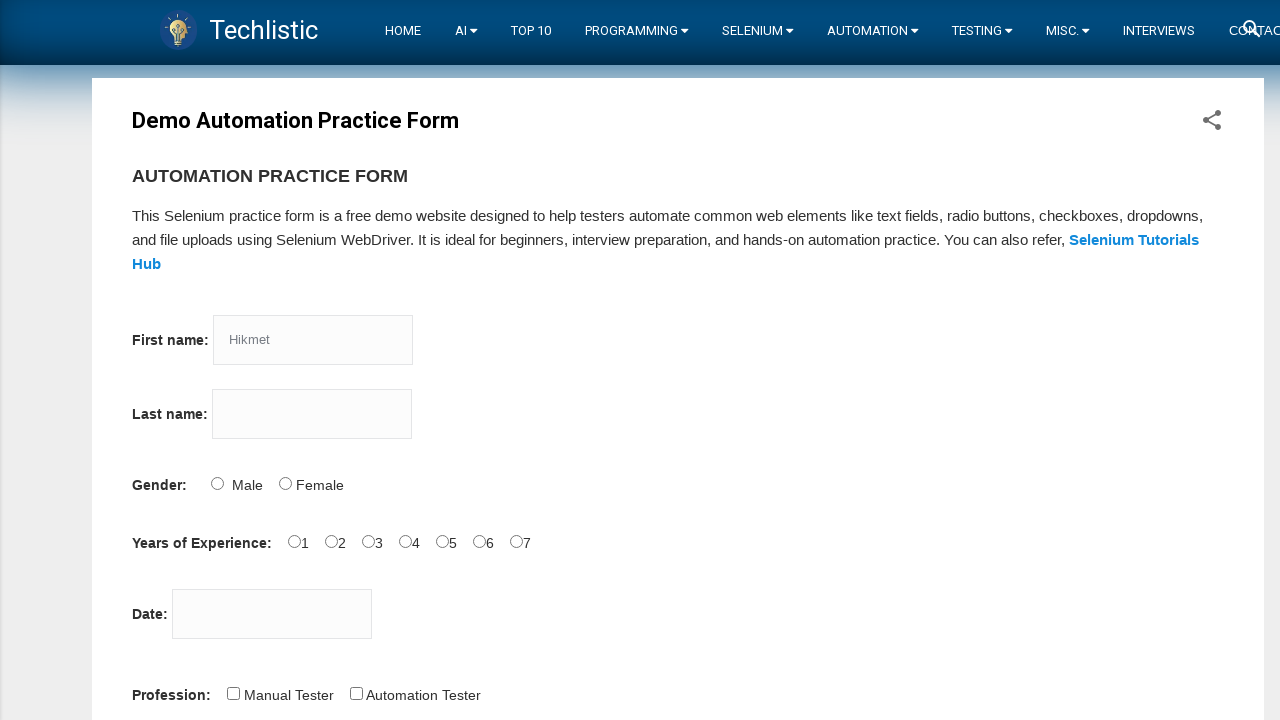

Filled last name field with 'Akyol' on input[name='lastname']
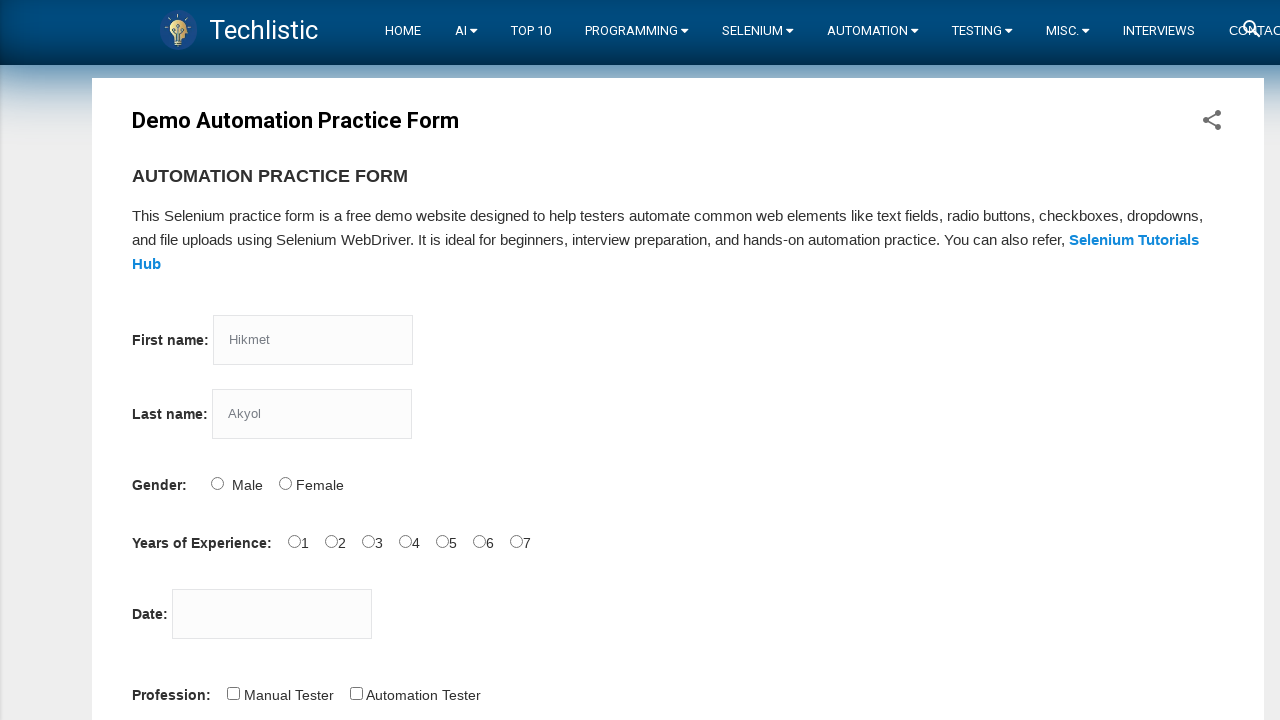

Selected Male gender option at (217, 483) on #sex-0
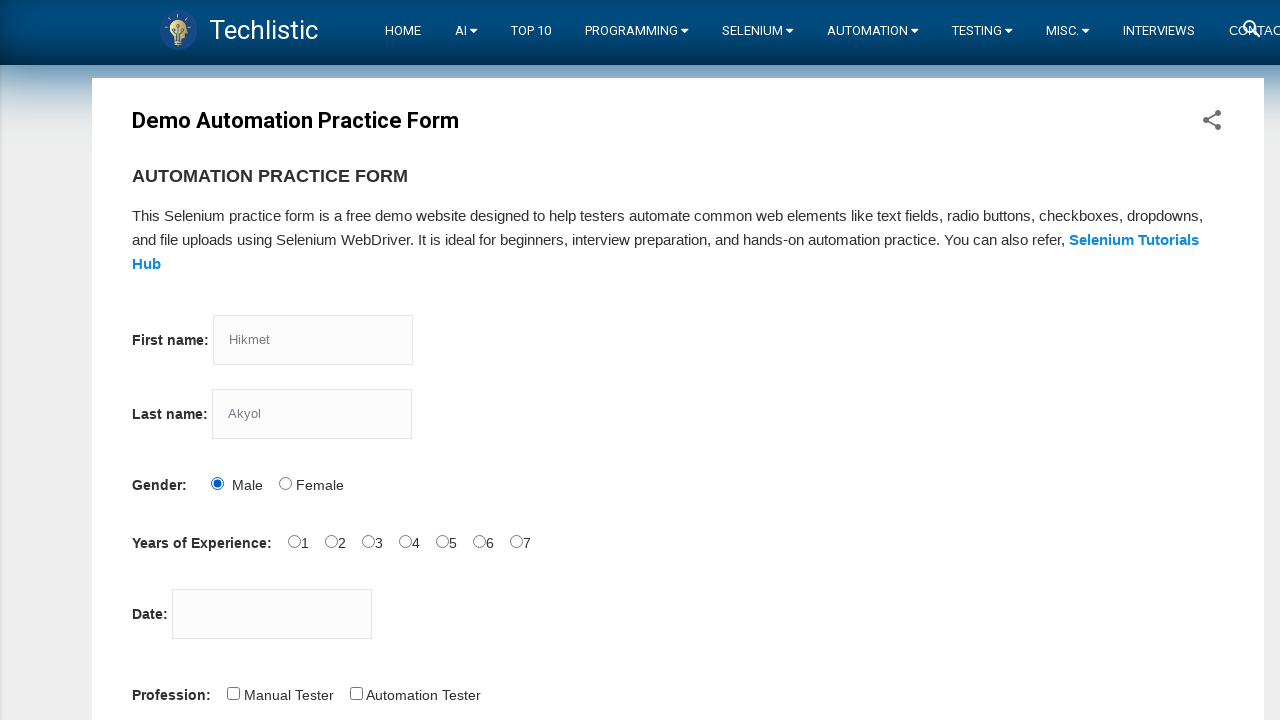

Selected 1 year experience option at (294, 541) on #exp-0
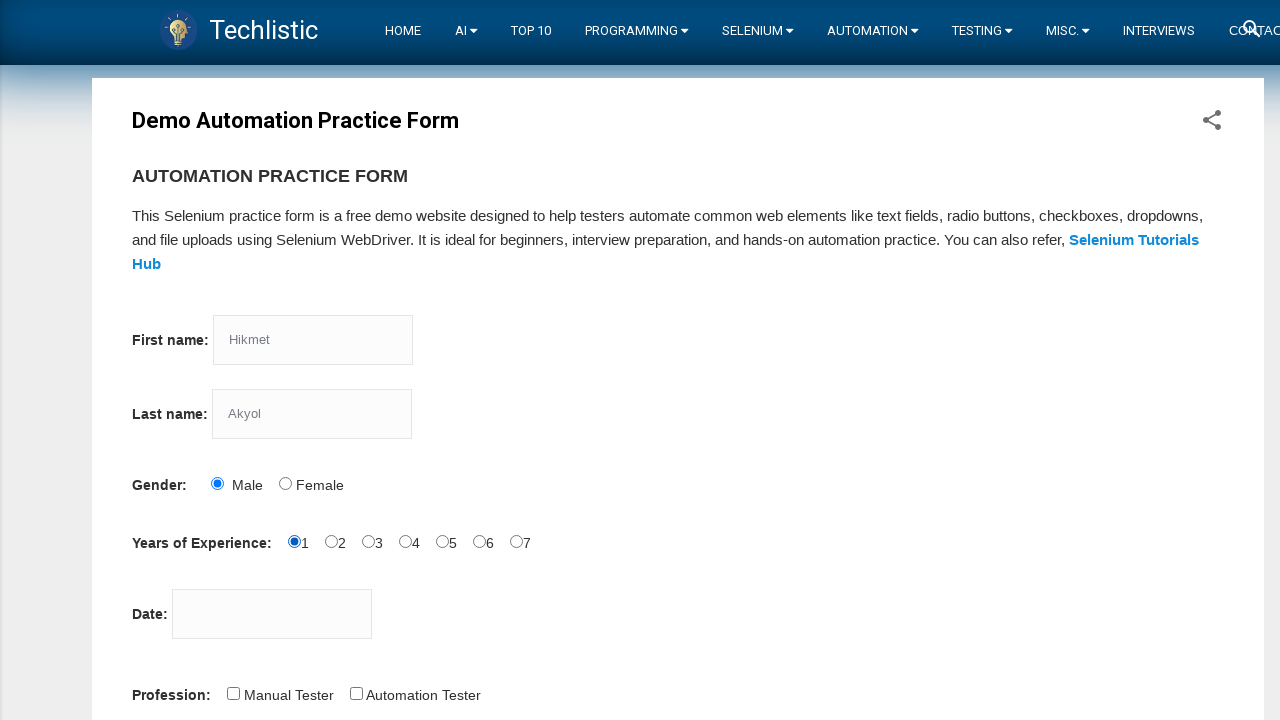

Filled date field with '24.12.2022' on #datepicker
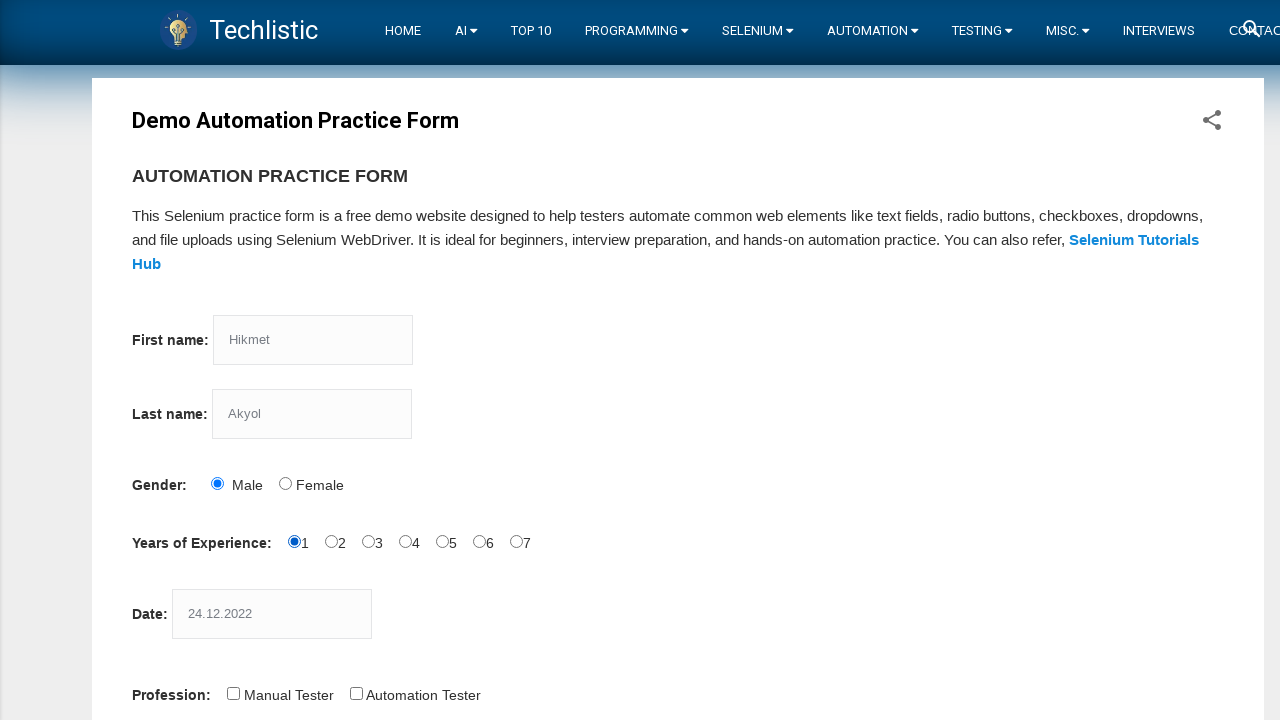

Selected Automation Tester profession at (356, 693) on #profession-1
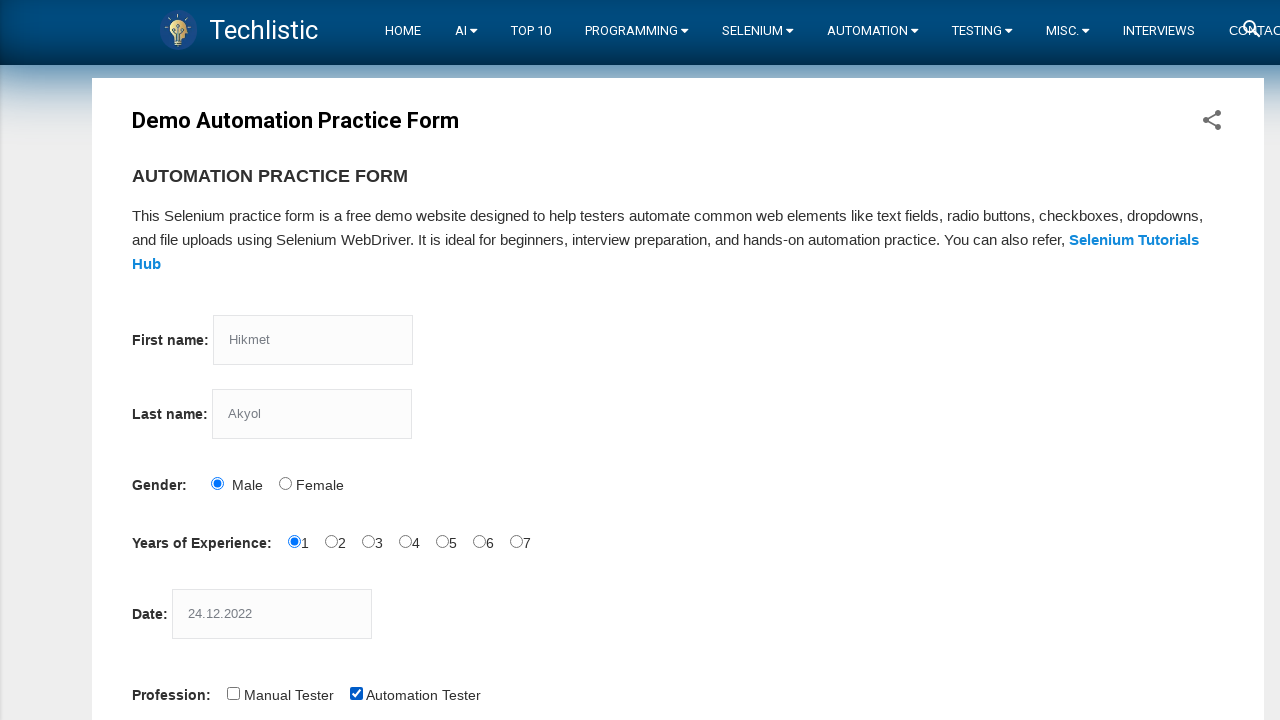

Selected Selenium Webdriver tool at (446, 360) on #tool-2
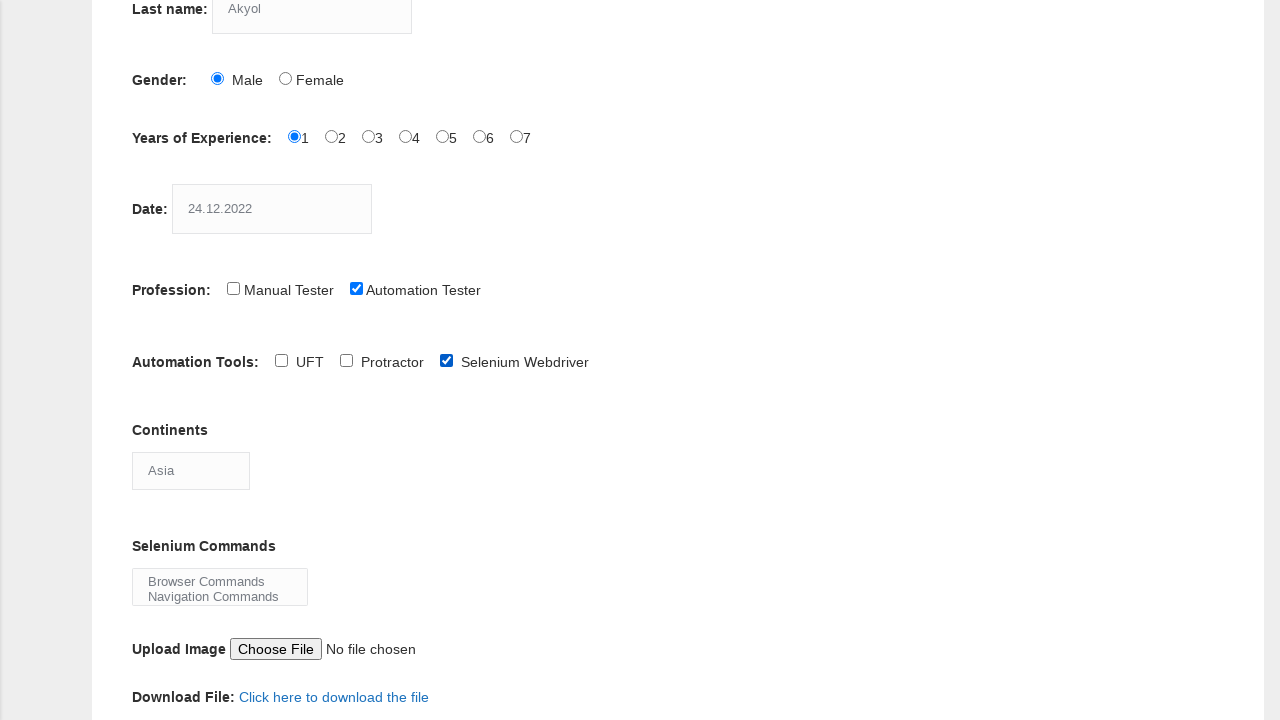

Selected Europe continent on #continents
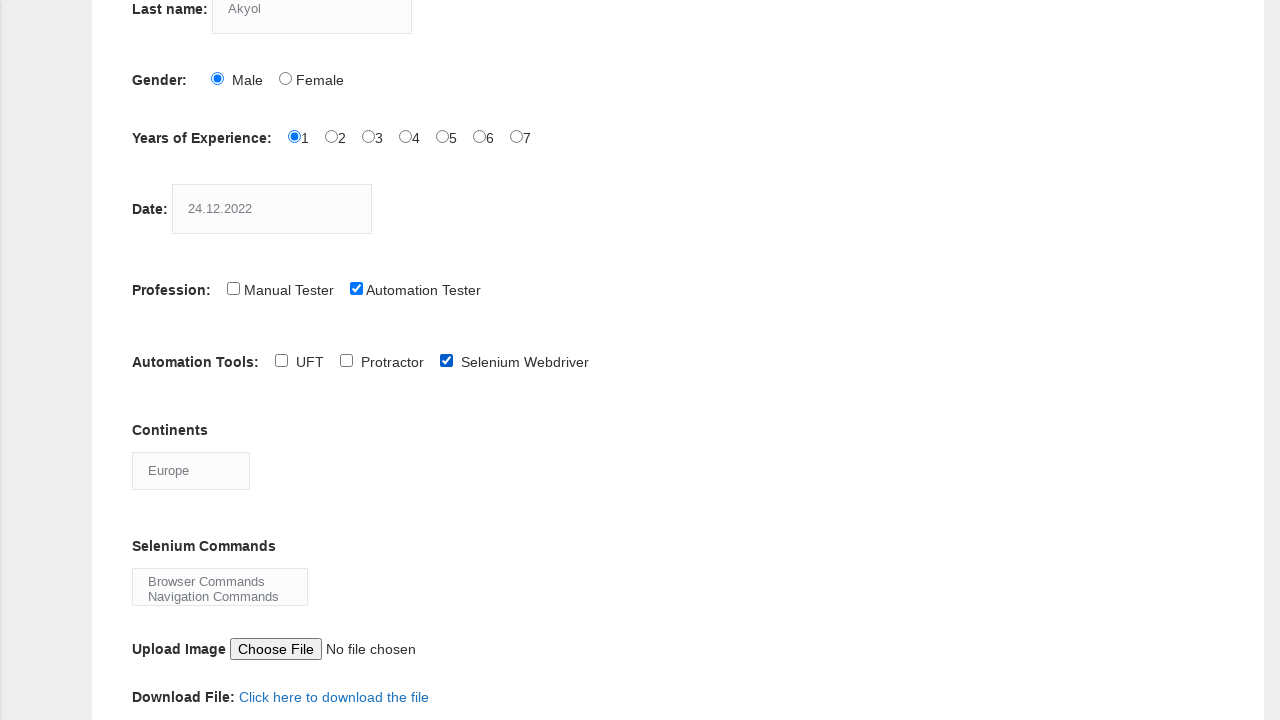

Selected Browser Commands option on #selenium_commands
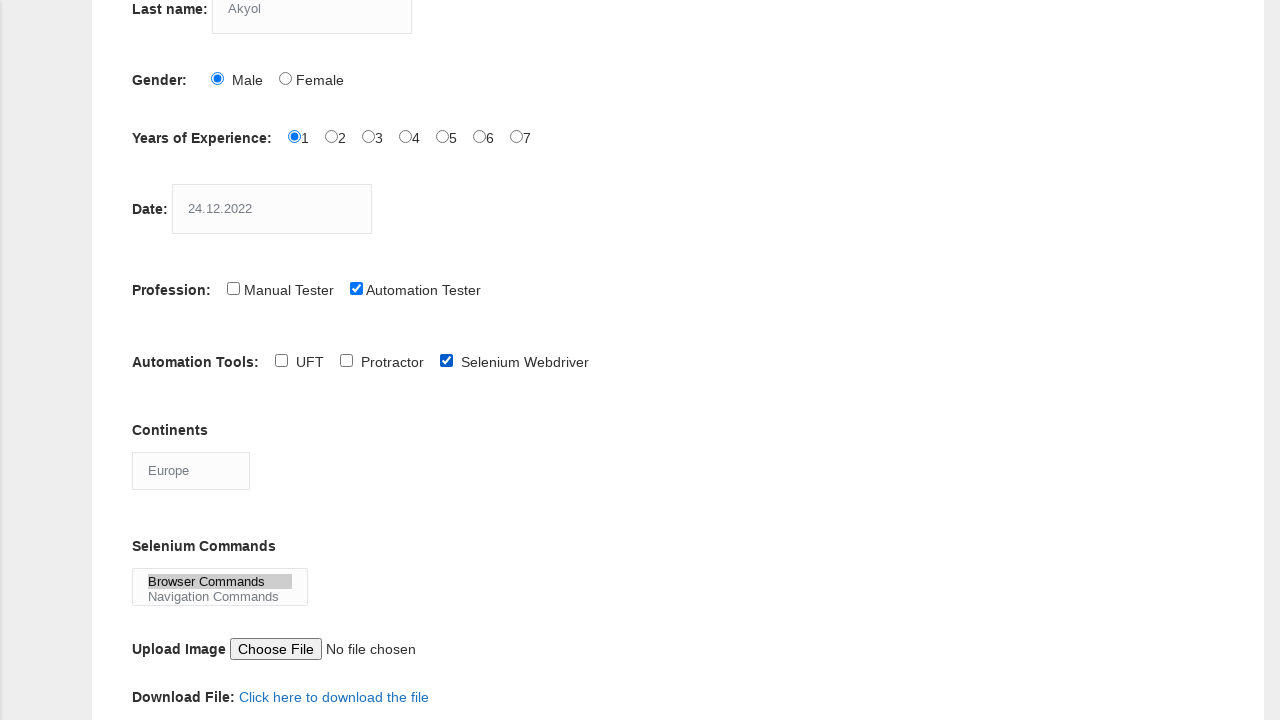

Clicked submit button to submit form at (157, 360) on #submit
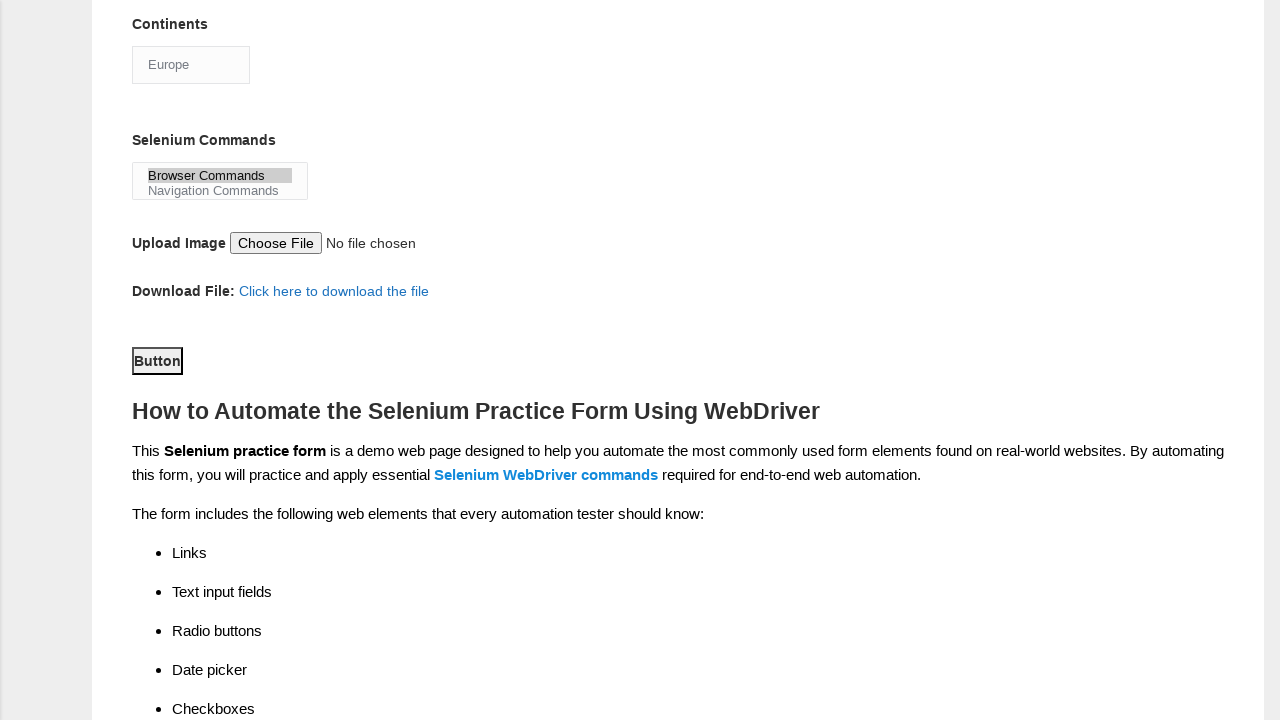

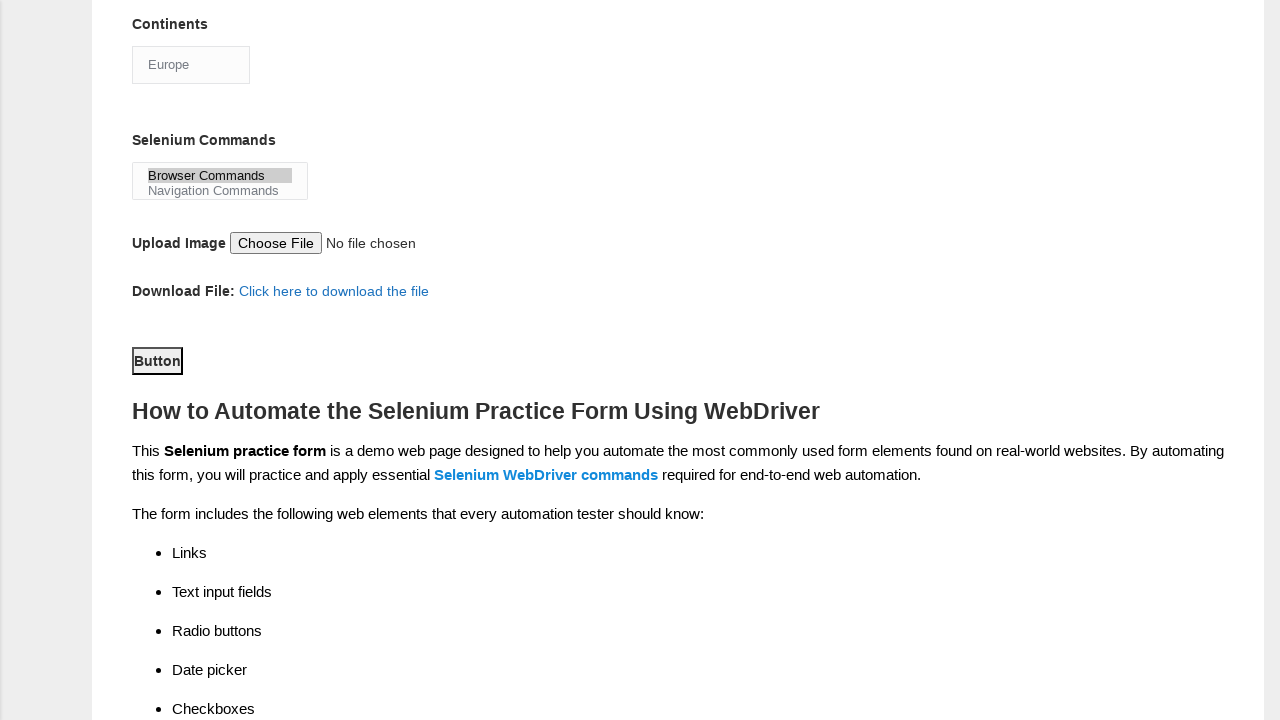